Tests dynamic loading of page elements by clicking start buttons and verifying that hidden or dynamically rendered elements become visible with expected text content

Starting URL: https://the-internet.herokuapp.com/dynamic_loading

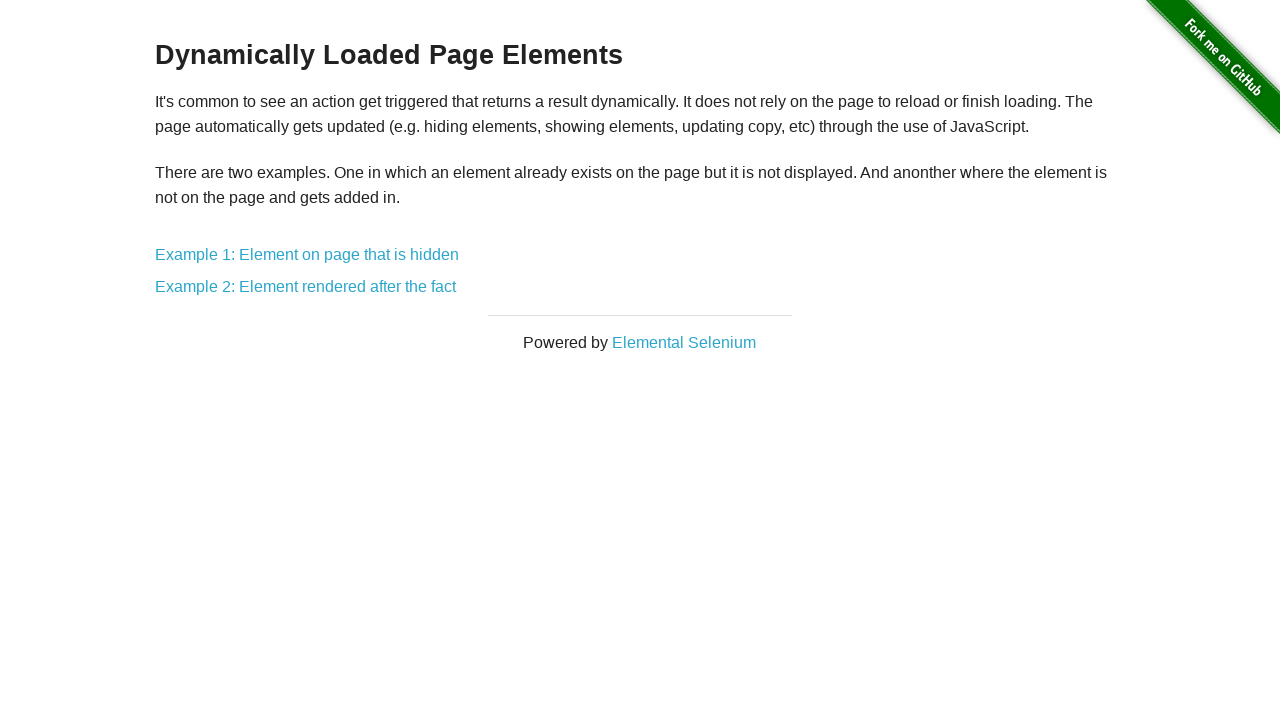

Navigated to dynamic loading example 1 page
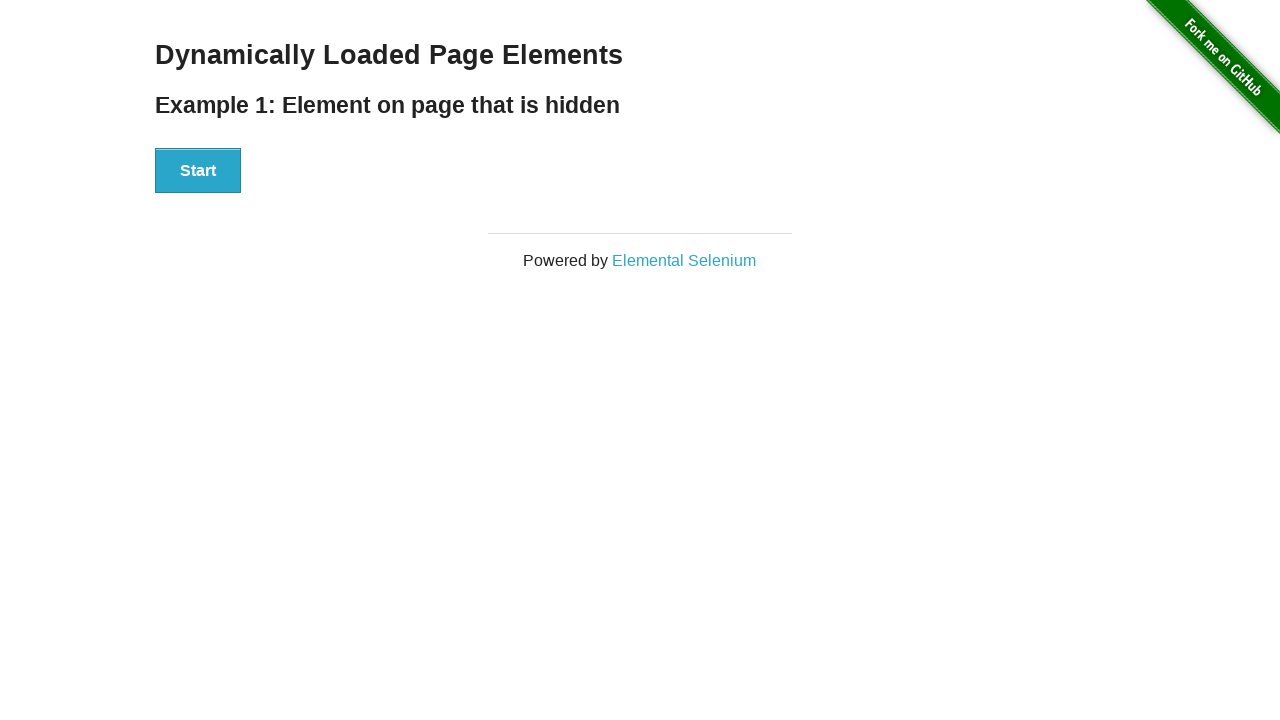

Clicked Start button for Example 1 at (198, 171) on #start button
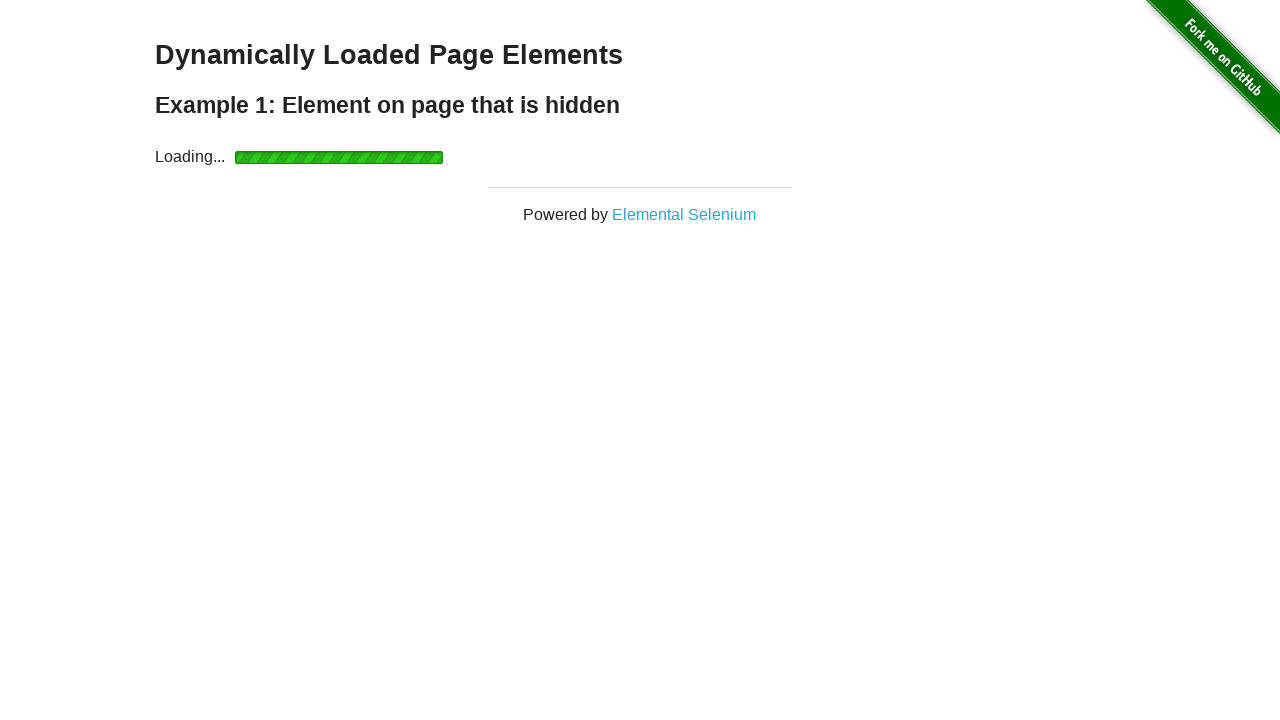

Waited for result element to become visible in Example 1
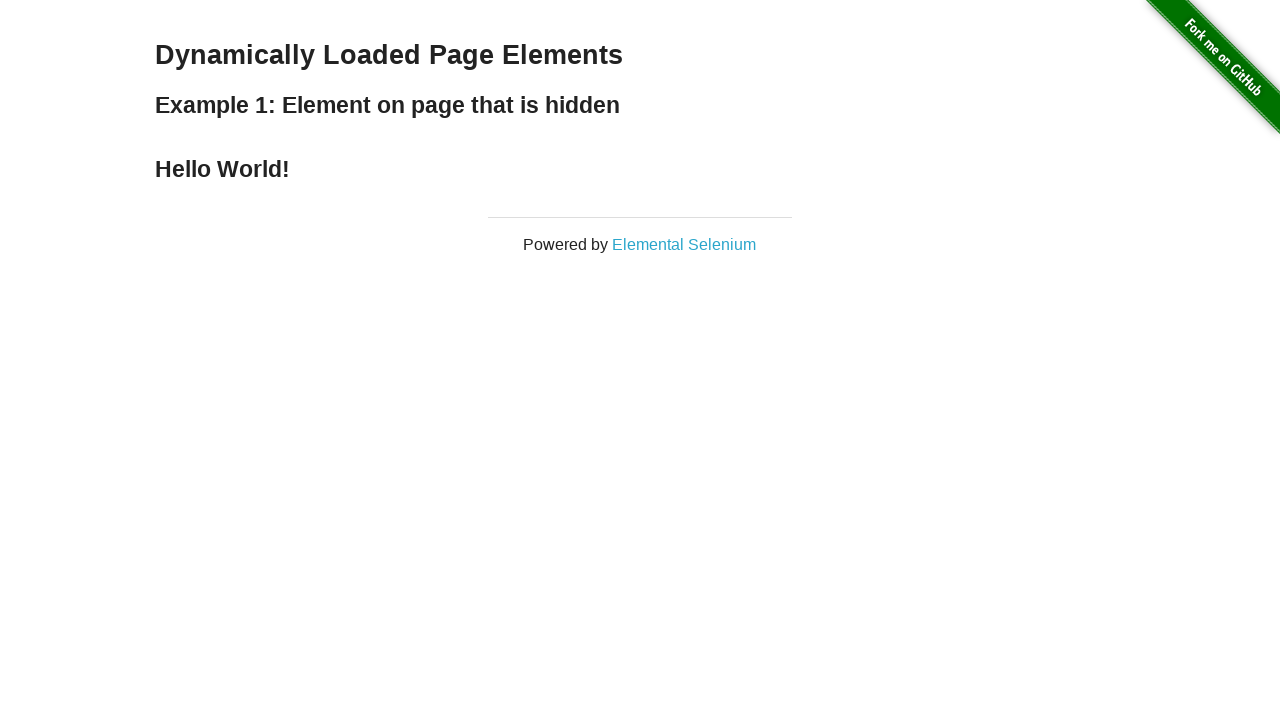

Retrieved text content from result element in Example 1
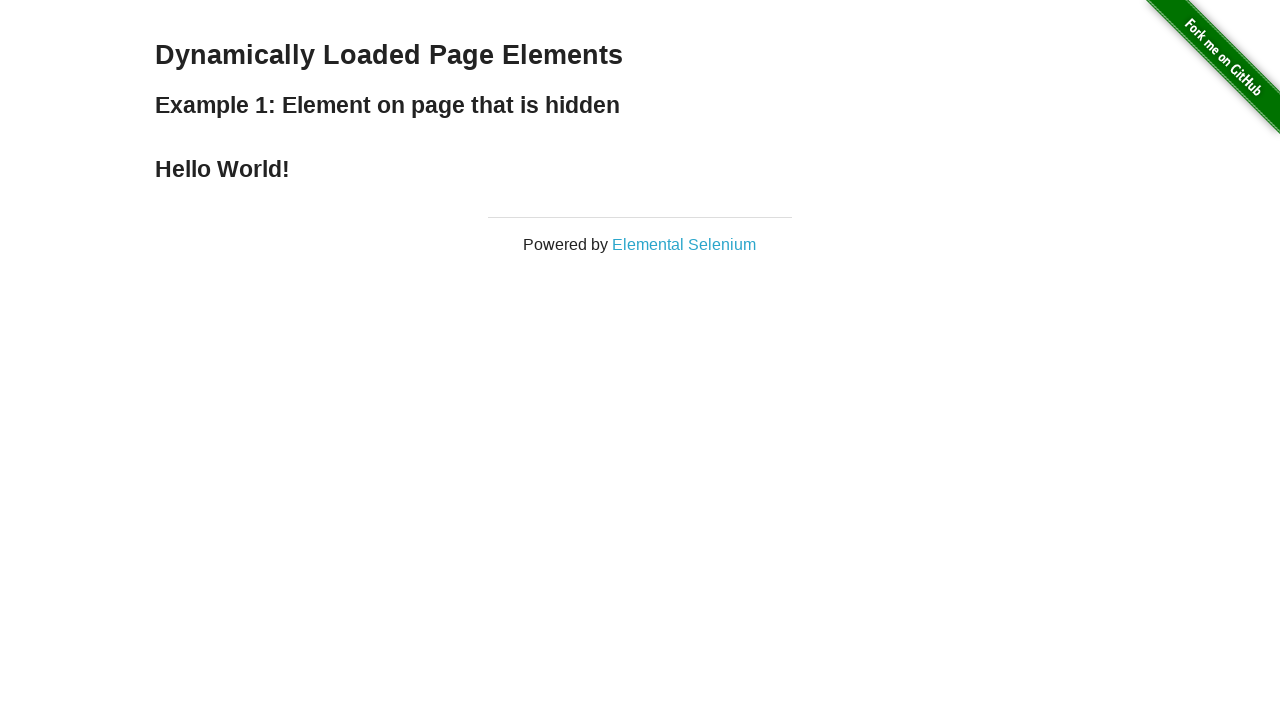

Verified Example 1 result text is 'Hello World!'
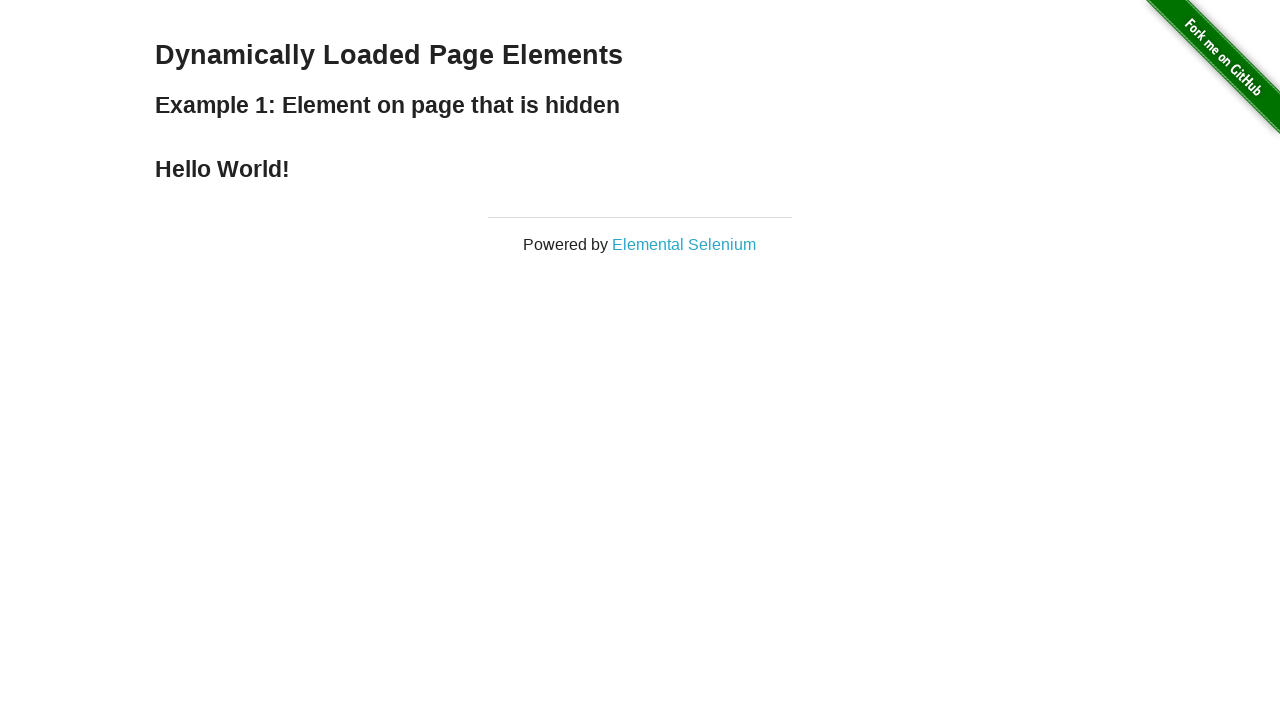

Navigated to dynamic loading example 2 page
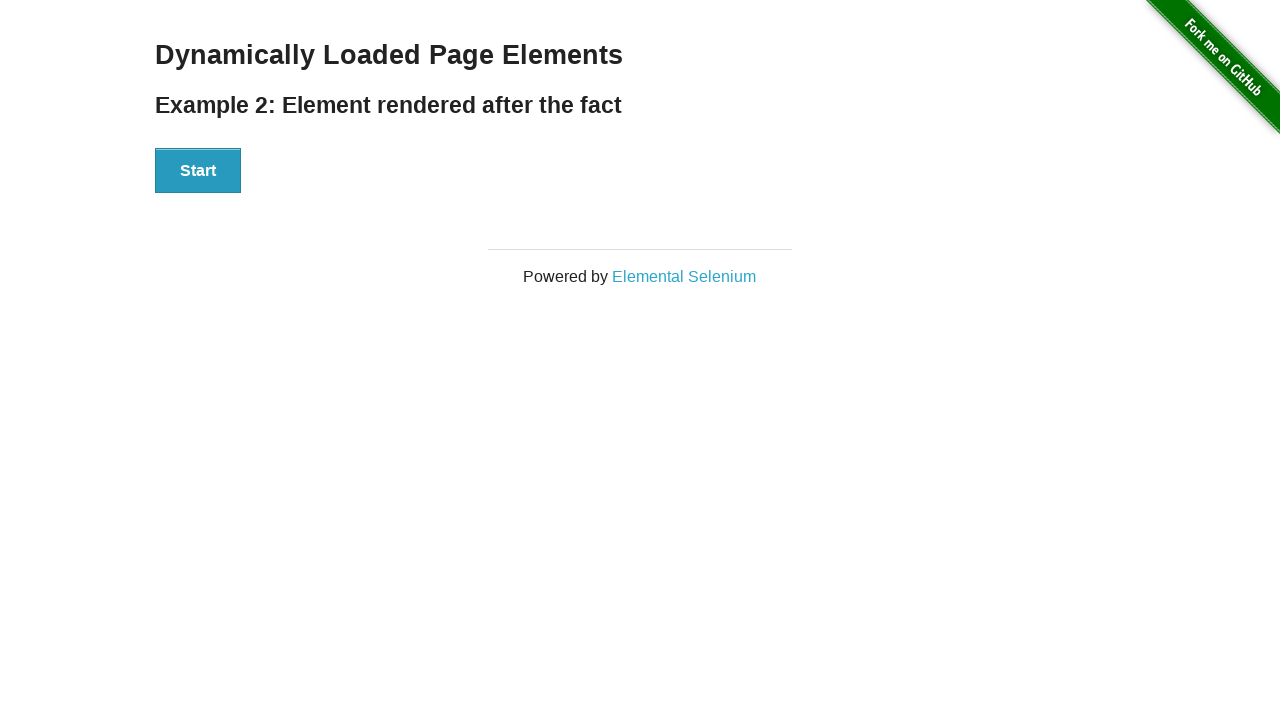

Clicked Start button for Example 2 at (198, 171) on #start button
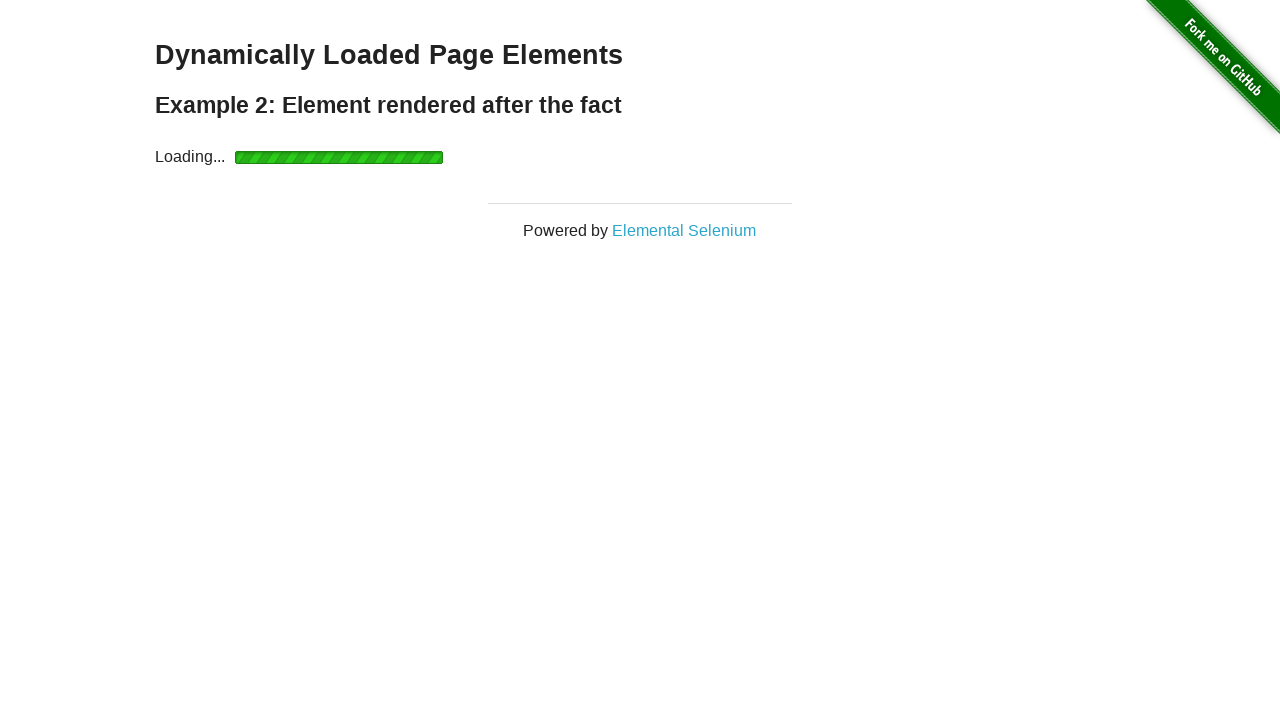

Waited for result element to become visible in Example 2
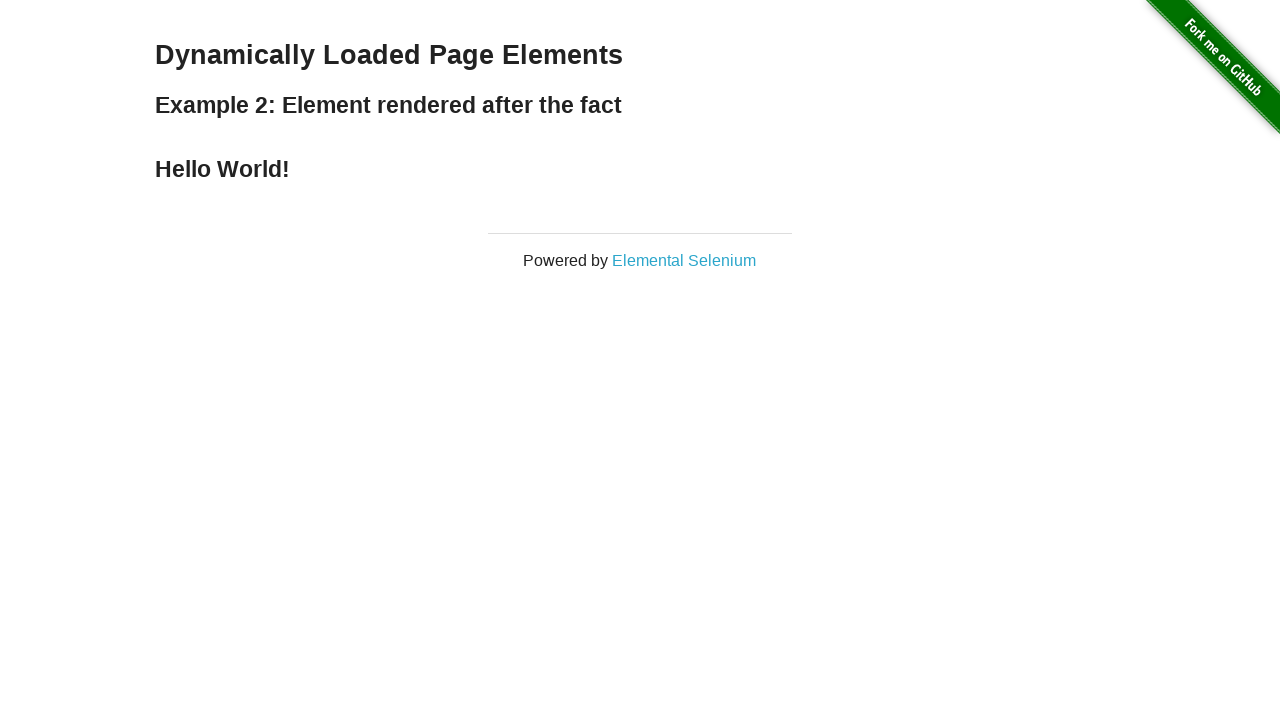

Retrieved text content from result element in Example 2
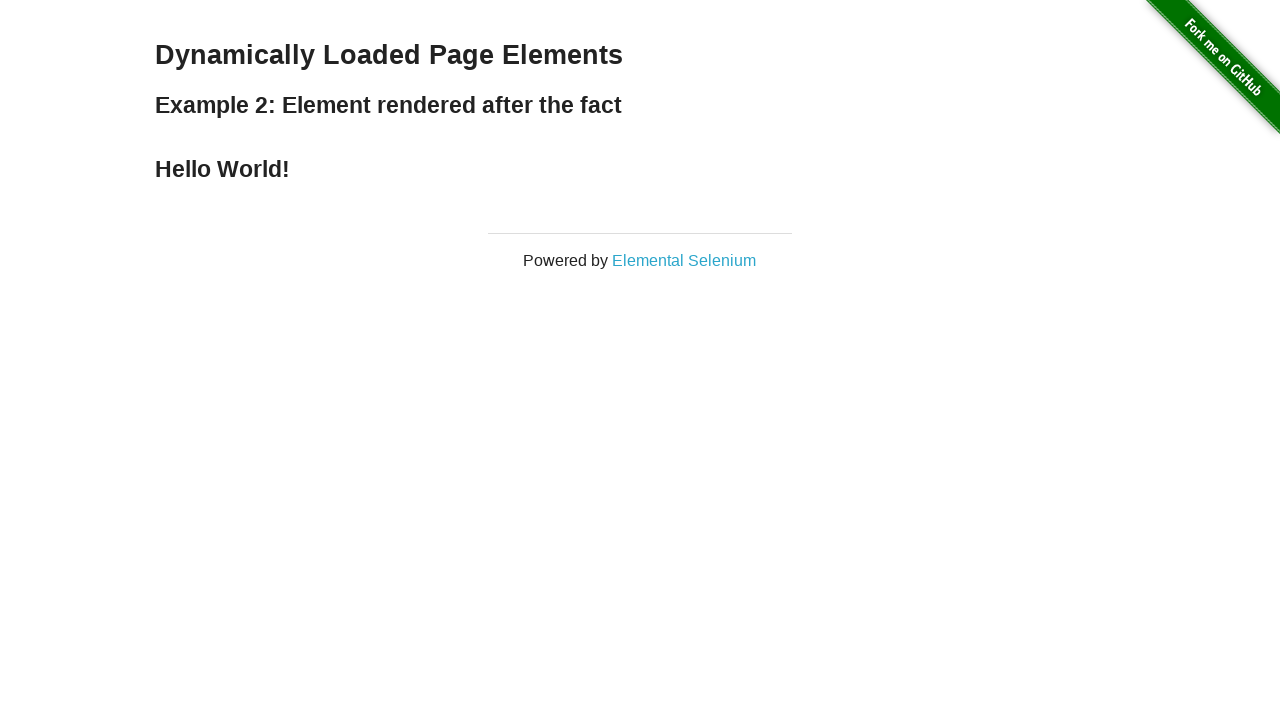

Verified Example 2 result text is 'Hello World!'
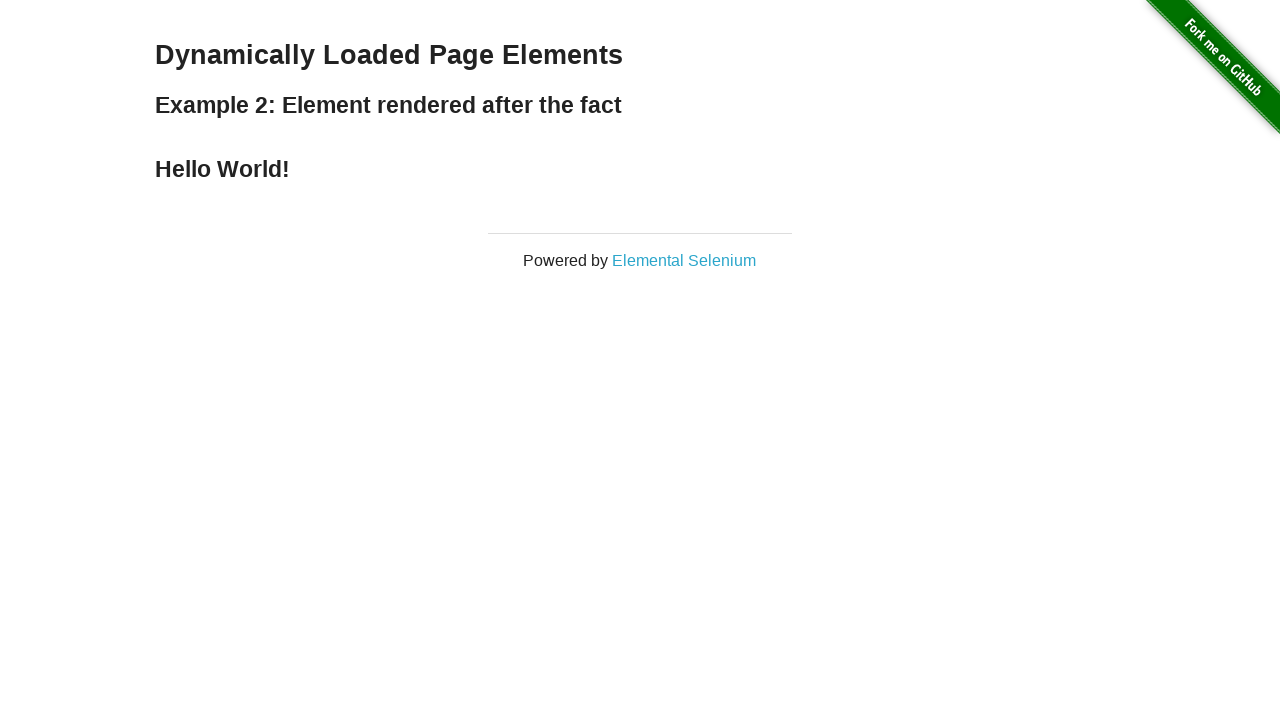

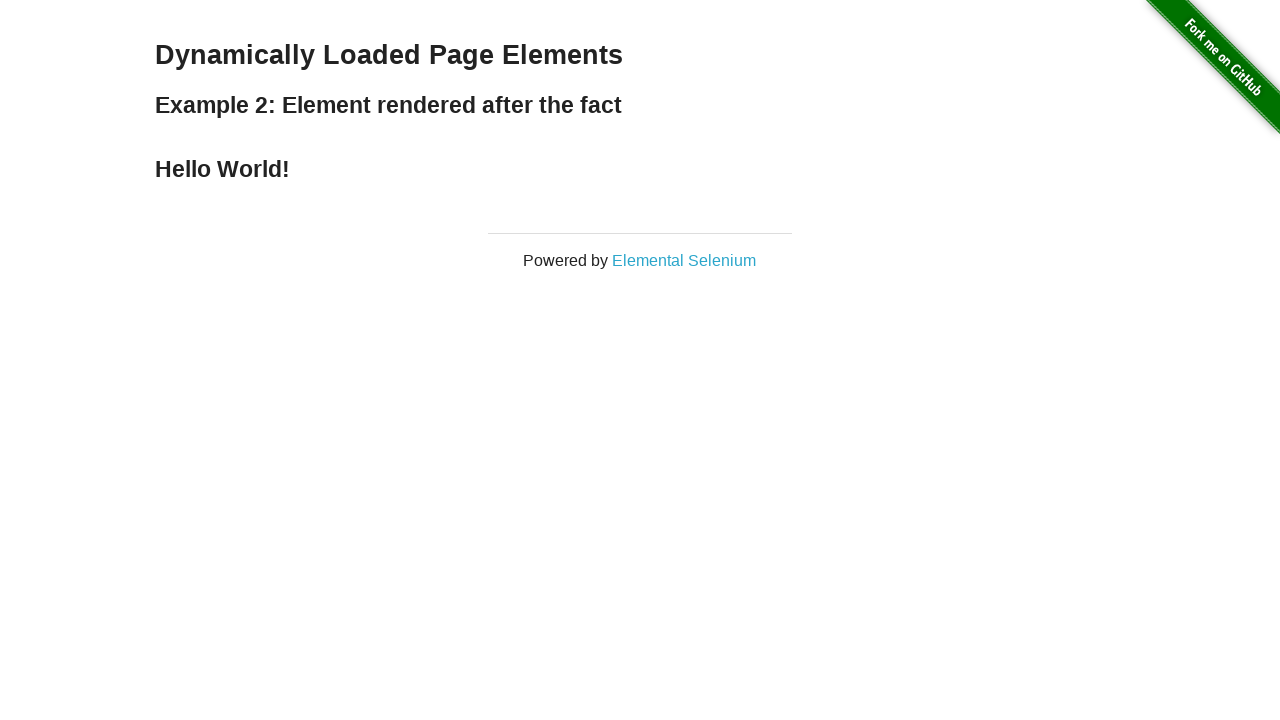